Tests scrolling to and clicking on a specific row in a data table with vertical scrolling

Starting URL: https://datatables.net/examples/basic_init/scroll_y.html

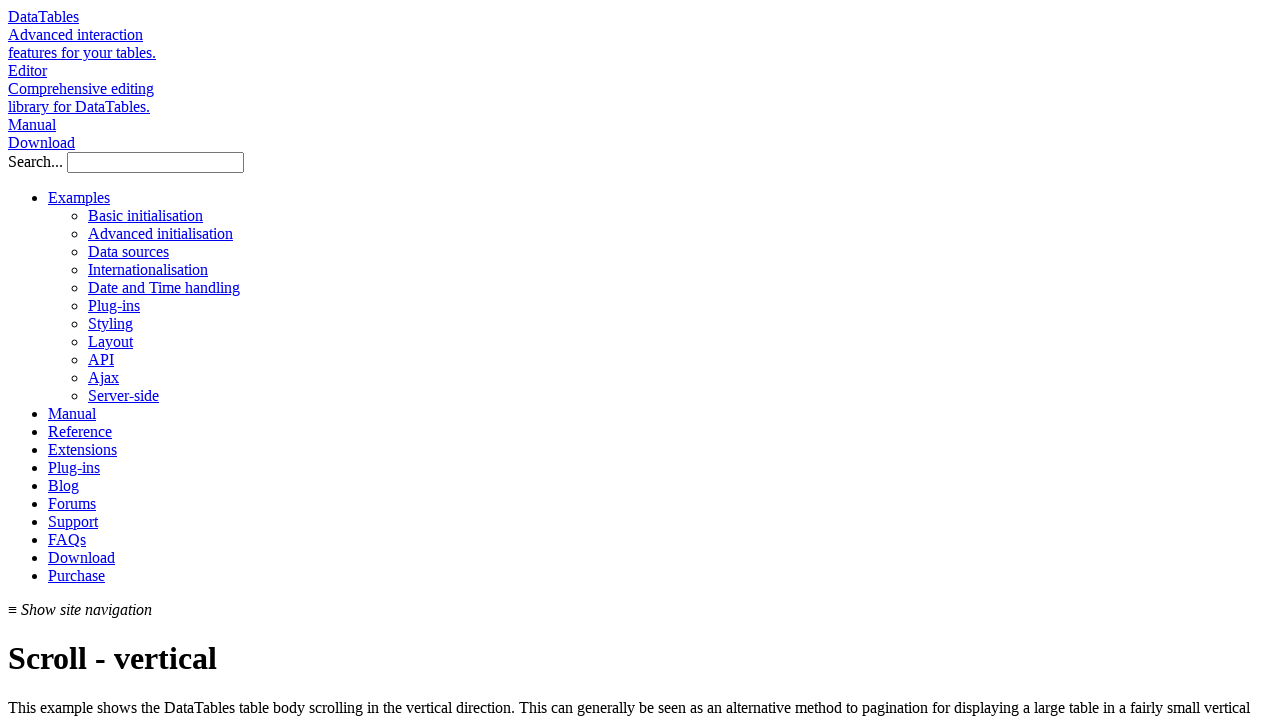

Navigated to DataTables scroll example page
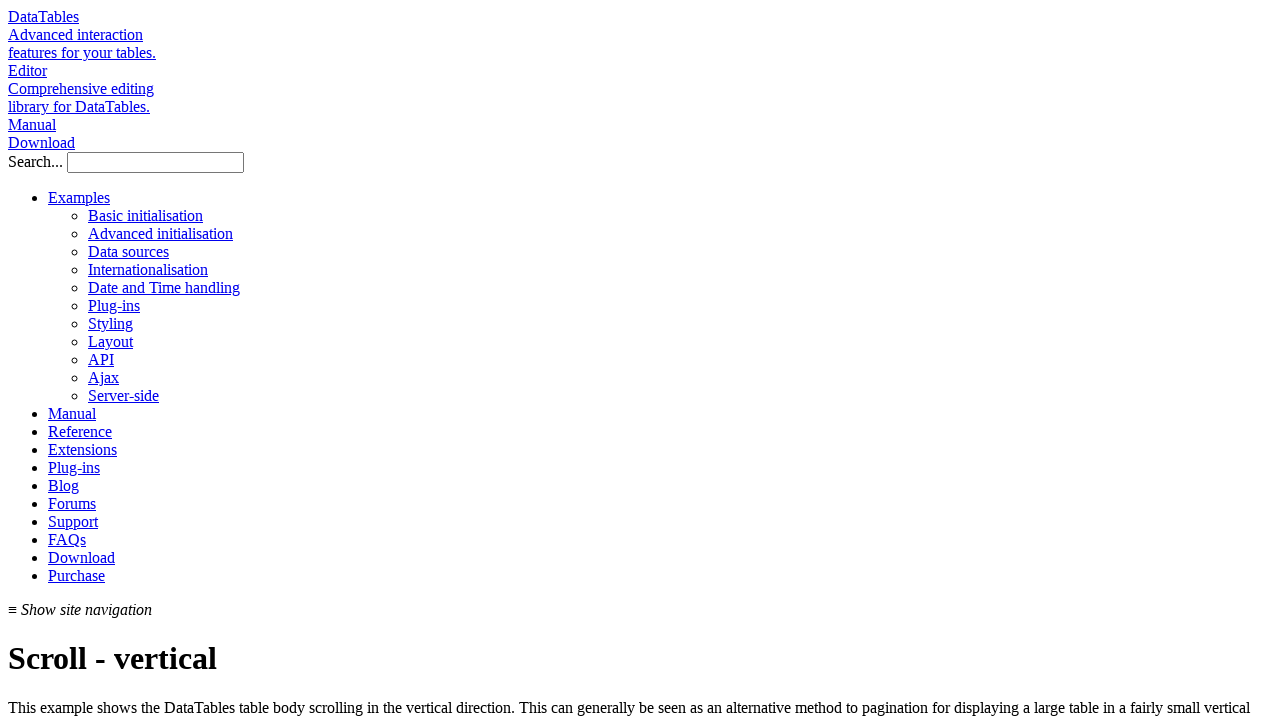

Located the 35th row in the data table
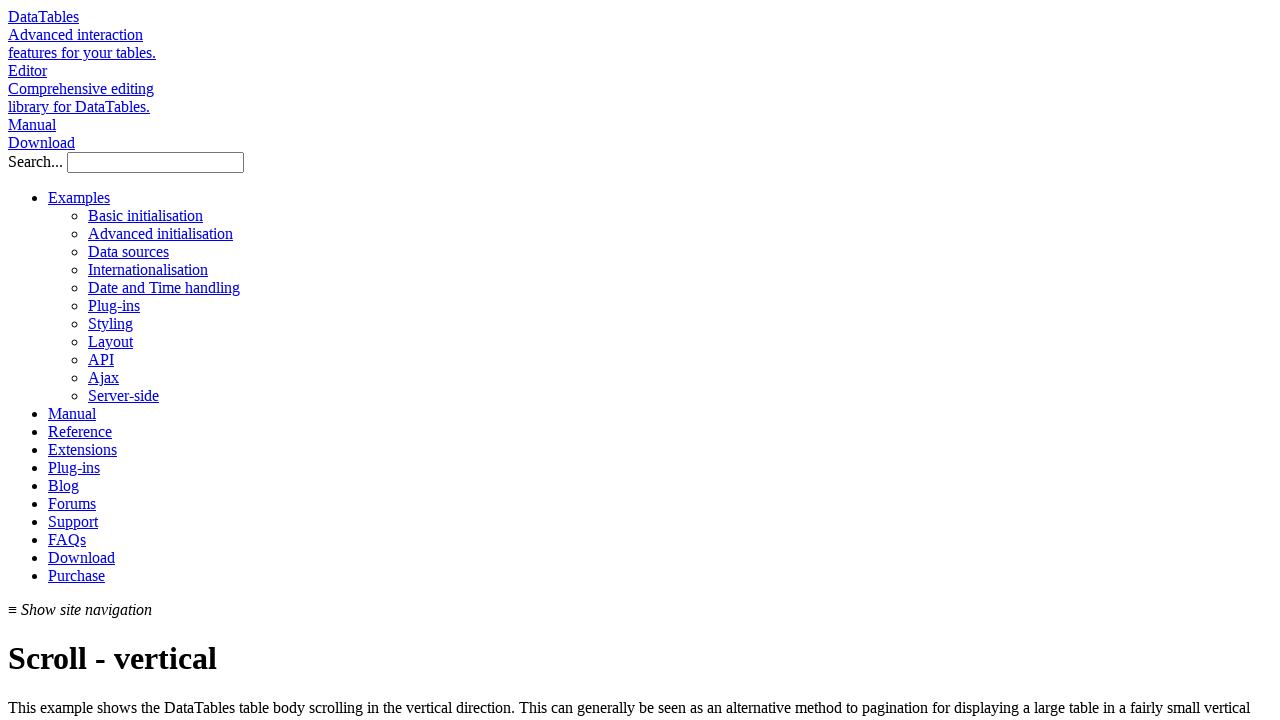

Scrolled to the 35th row in the table
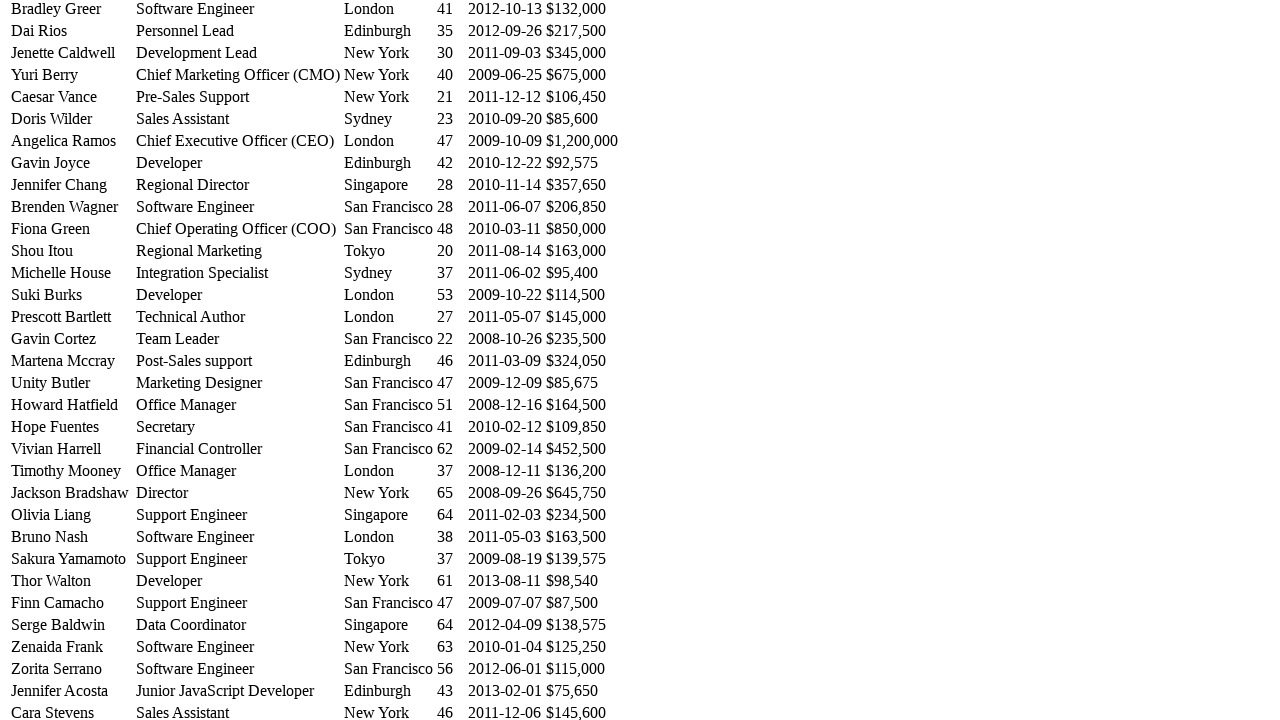

Clicked on the 35th row at (314, 361) on #example > tbody > tr:nth-child(35)
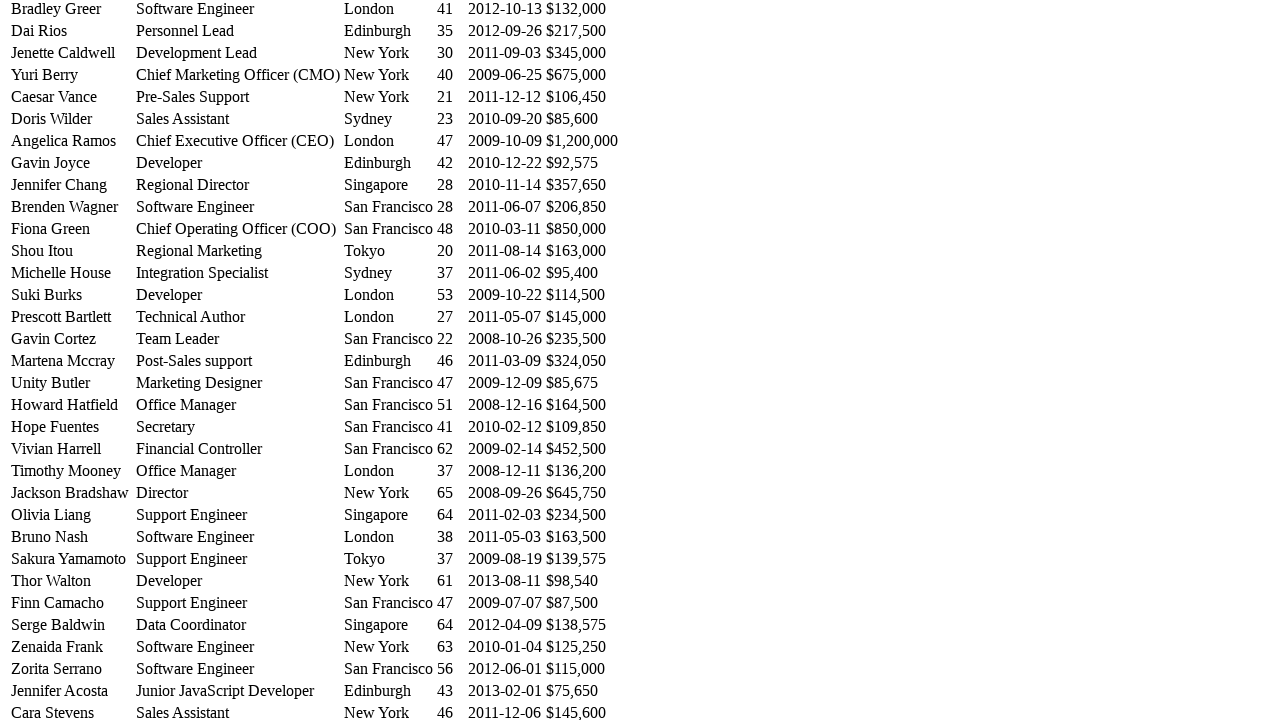

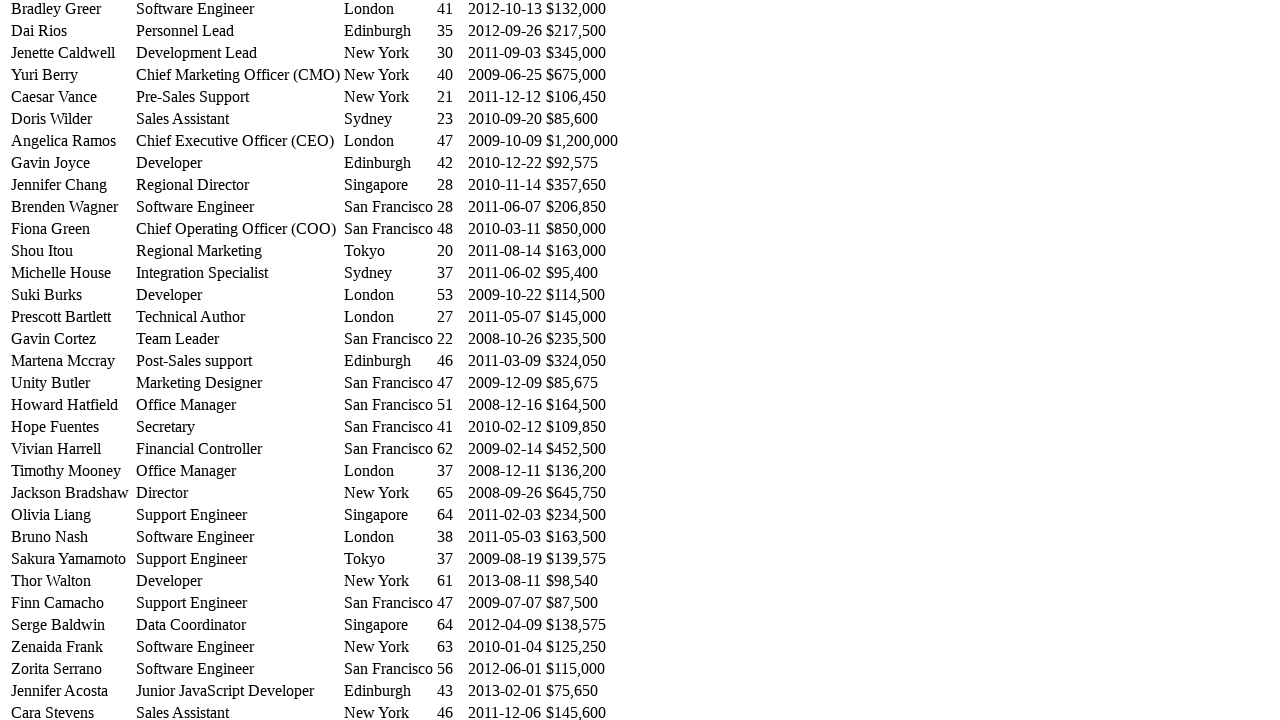